Navigates to the Selenium website, scrolls down the page, and clicks on the "About Selenium" link in the footer section.

Starting URL: https://www.selenium.dev/

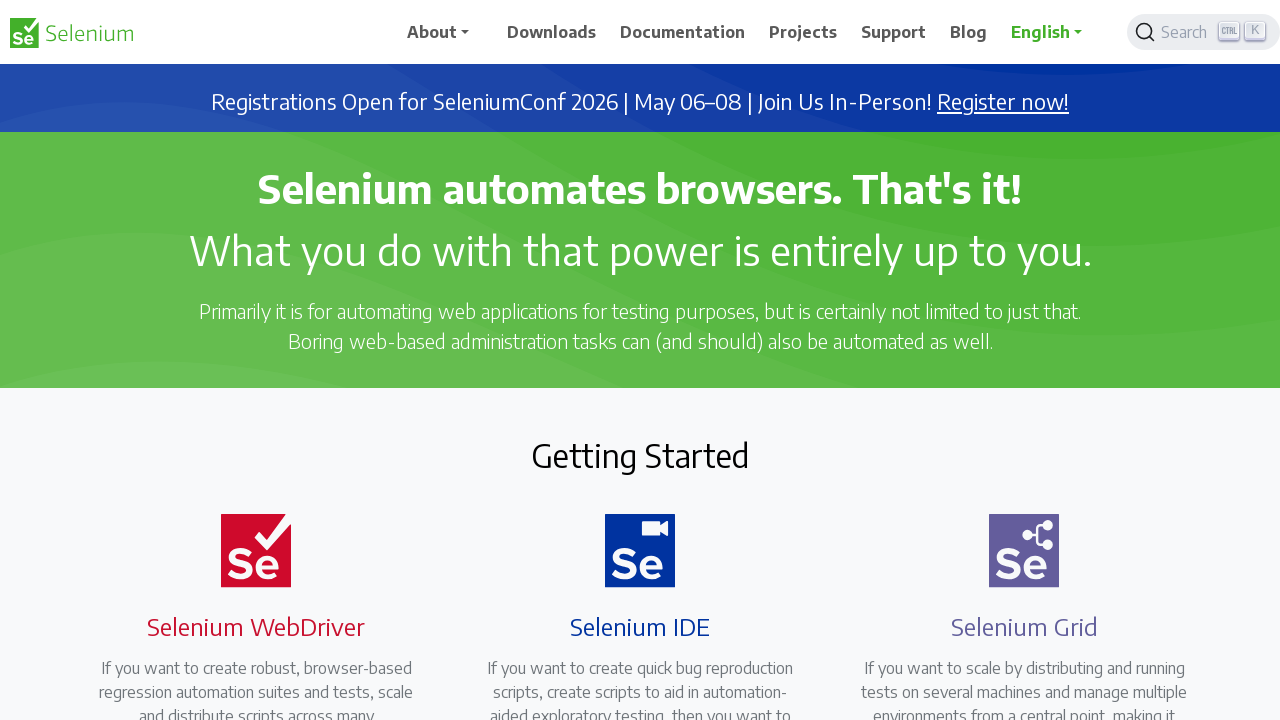

Scrolled down the page by 3000 pixels
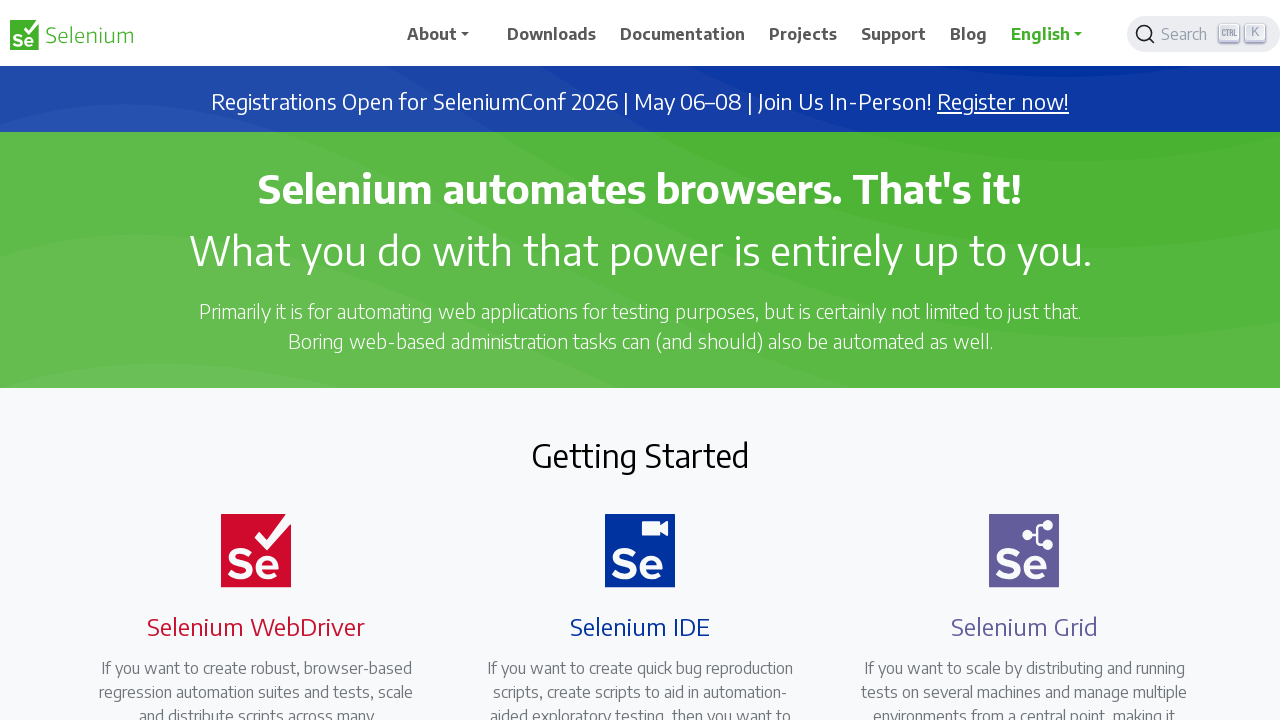

Clicked on the 'About Selenium' link in the footer section at (688, 636) on xpath=(//a[text()='About Selenium'])[2]
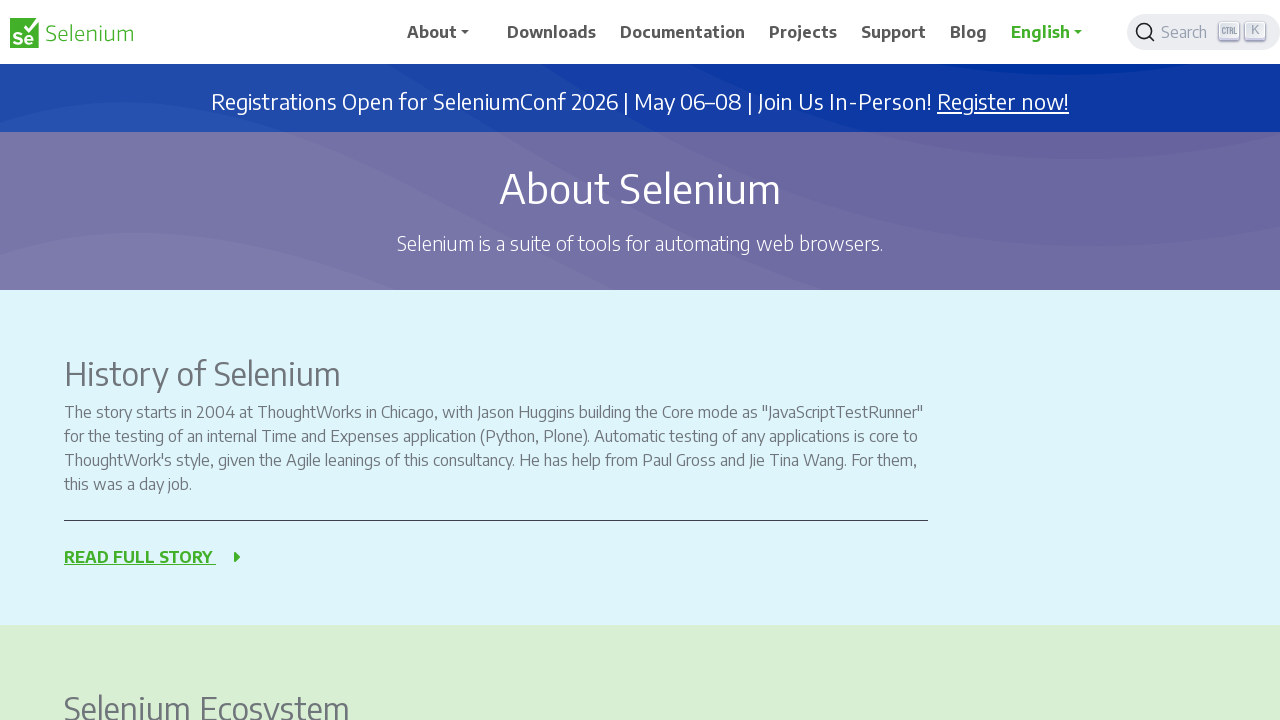

Waited for page to load completely
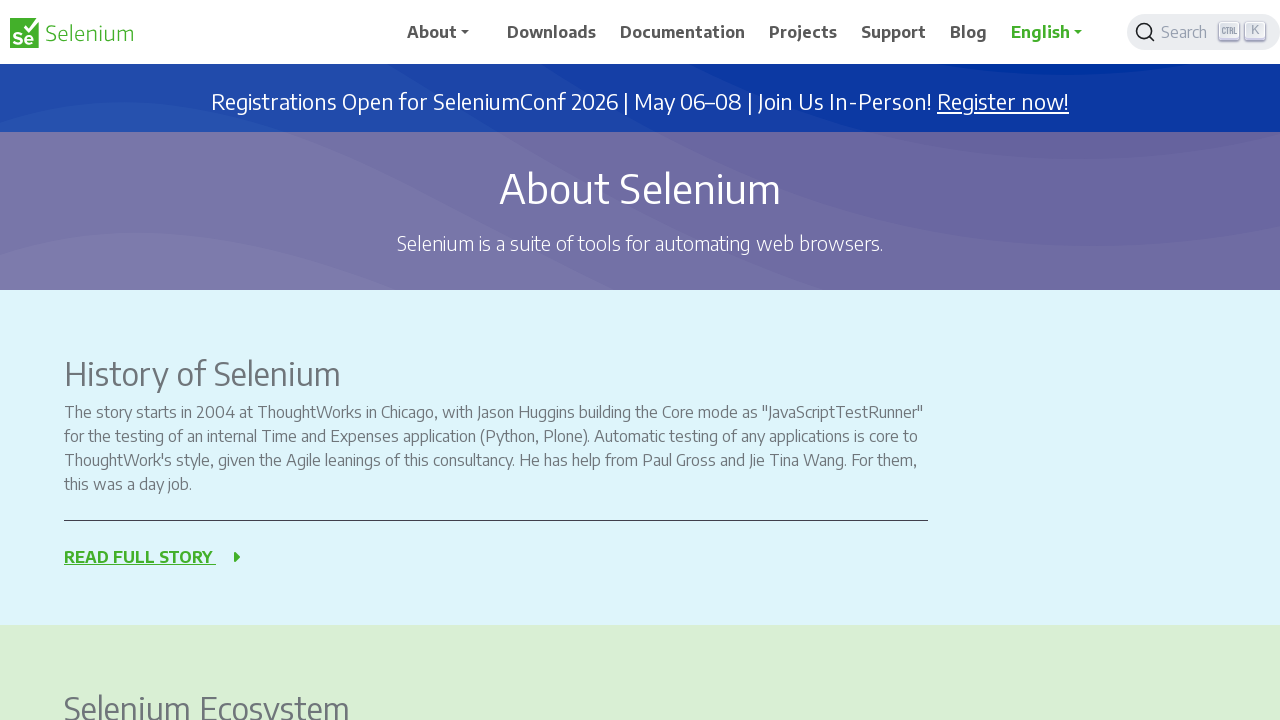

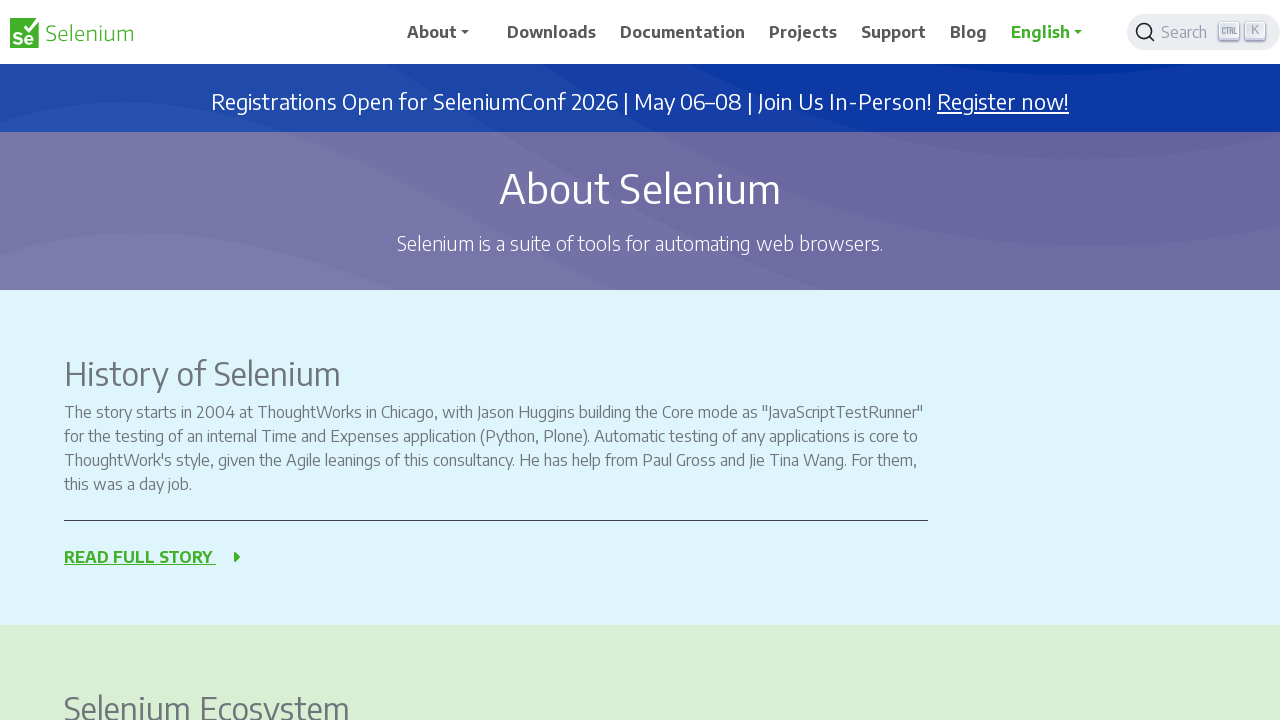